Tests multi-select dropdown by selecting multiple options using different methods, then deselecting them in various ways

Starting URL: https://practice.cydeo.com/dropdown

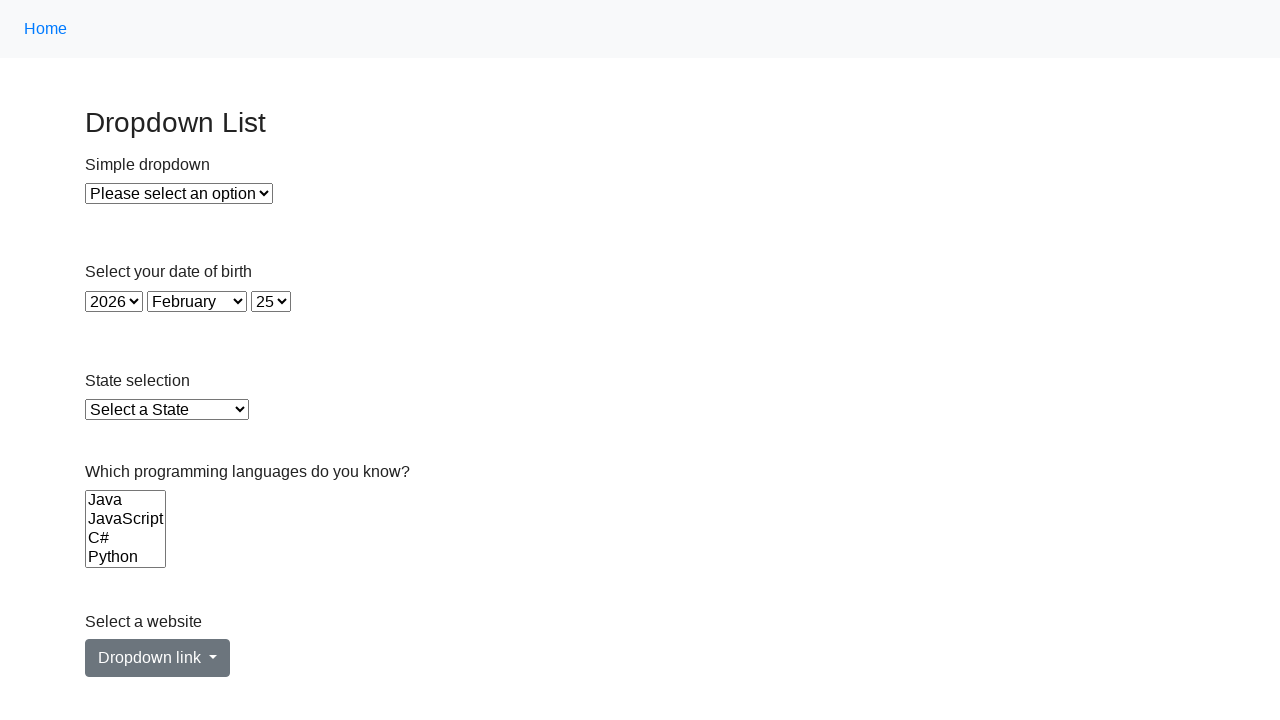

Located the multi-select Languages dropdown
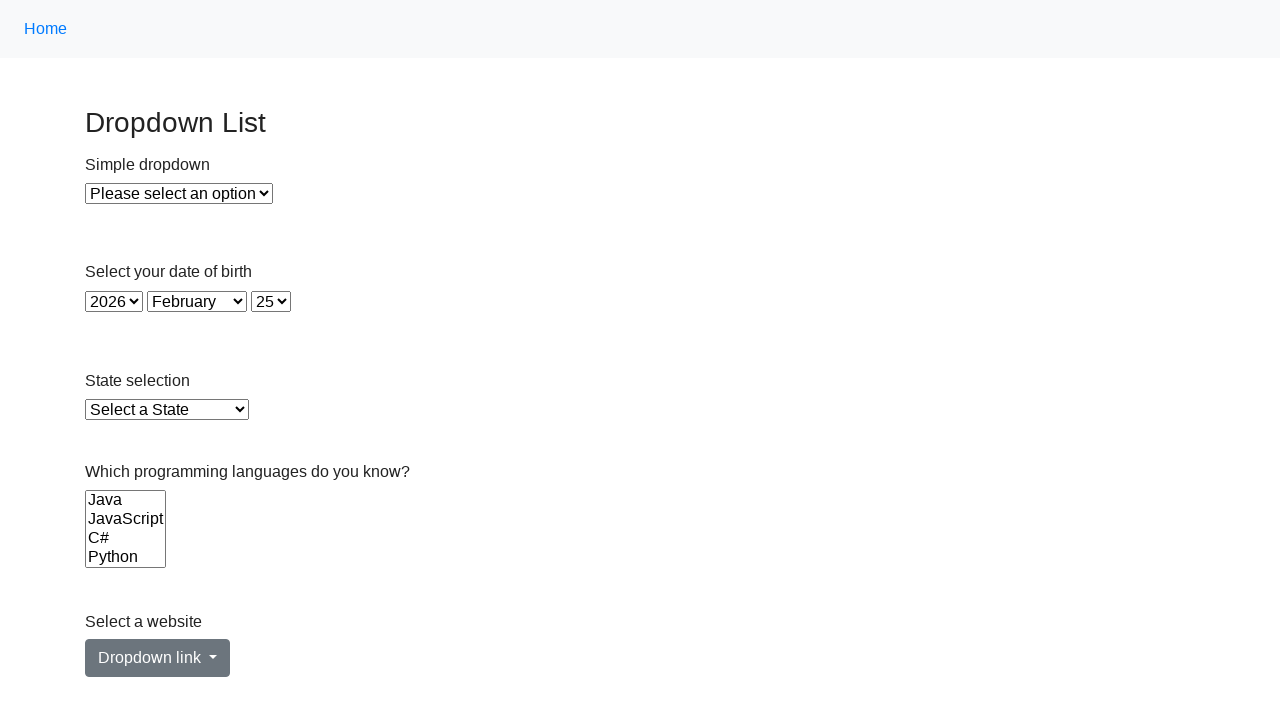

Retrieved all option elements from the dropdown
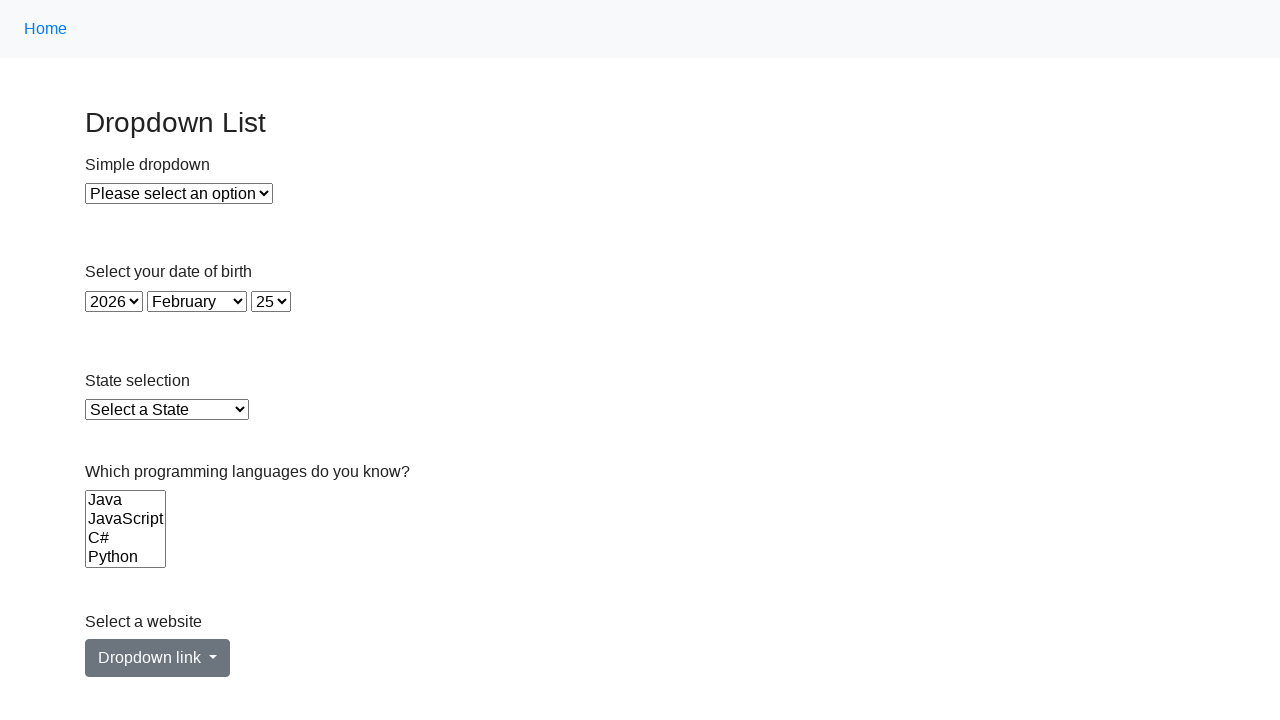

Selected option at index 2 by value on select[name='Languages']
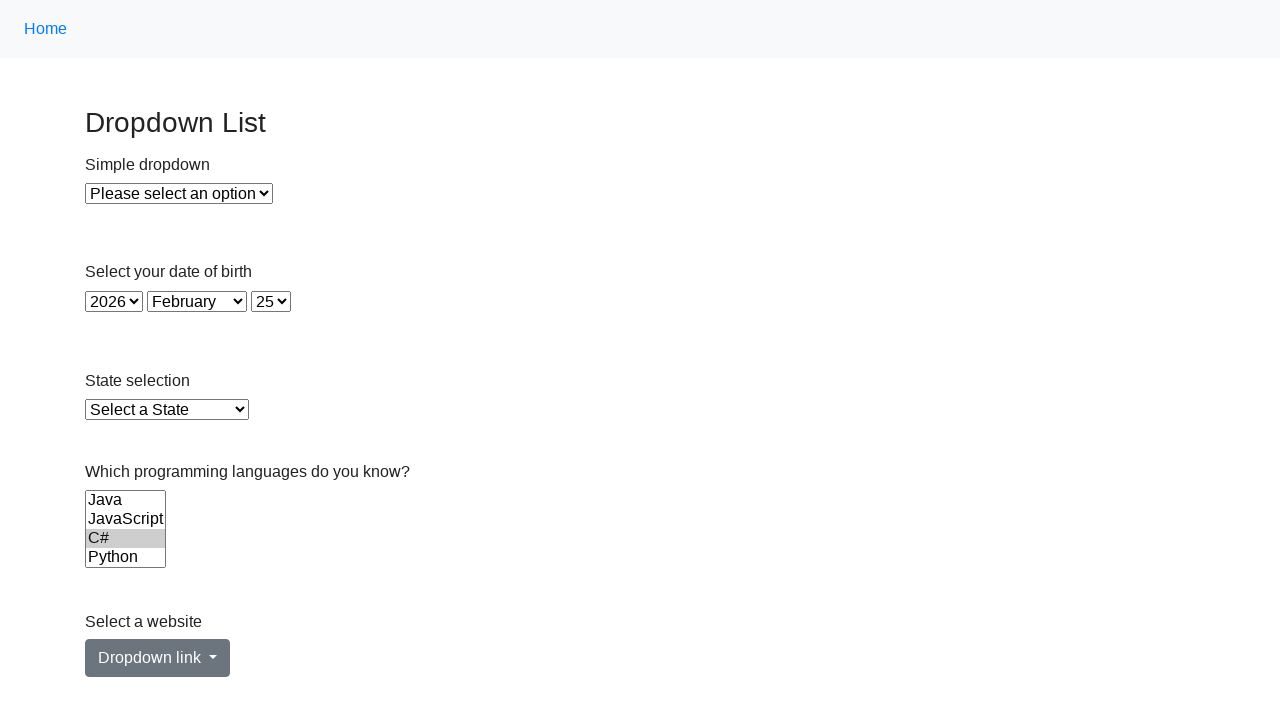

Selected Java option by value on select[name='Languages']
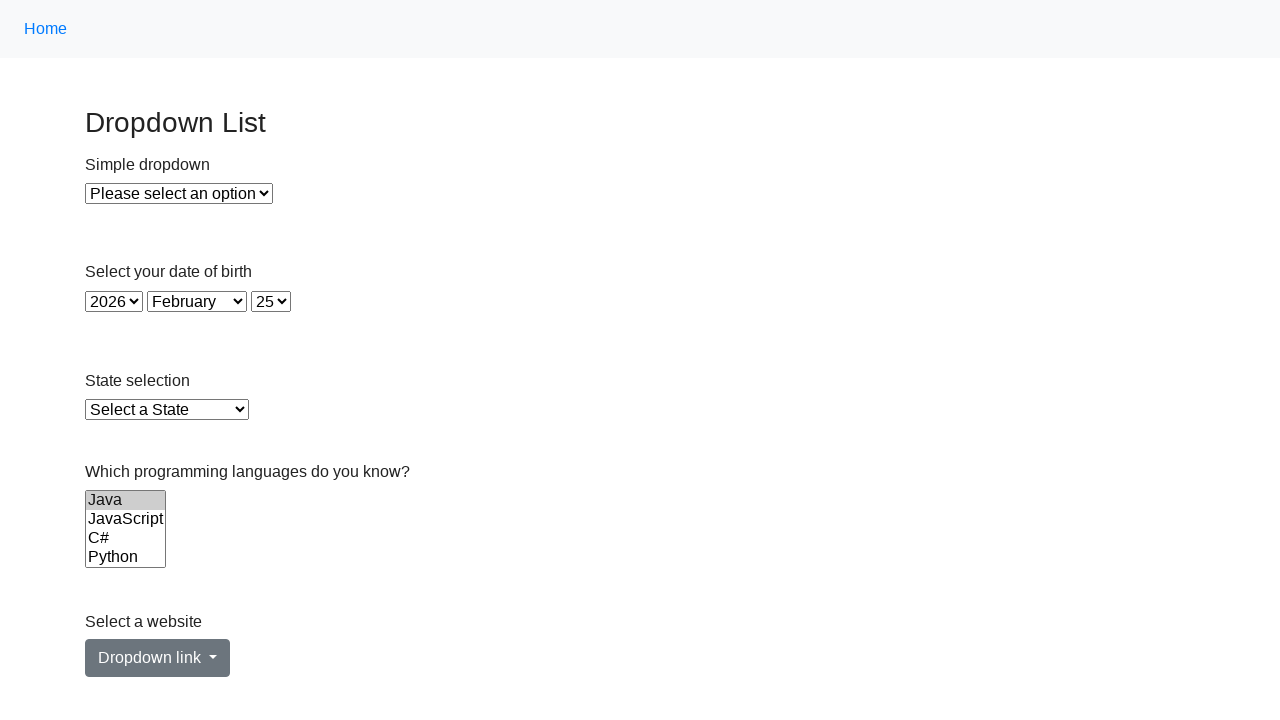

Selected Python option by visible text on select[name='Languages']
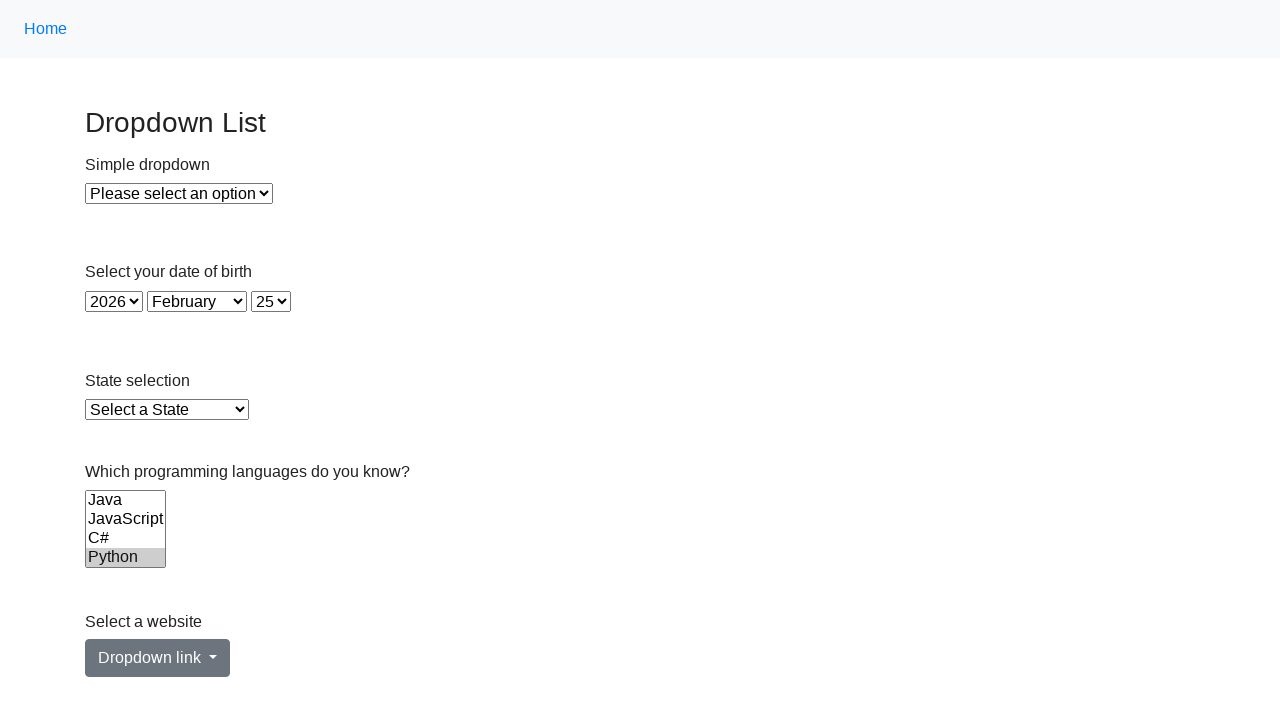

Clicked an option to select it at (126, 500) on select[name='Languages'] >> option >> nth=0
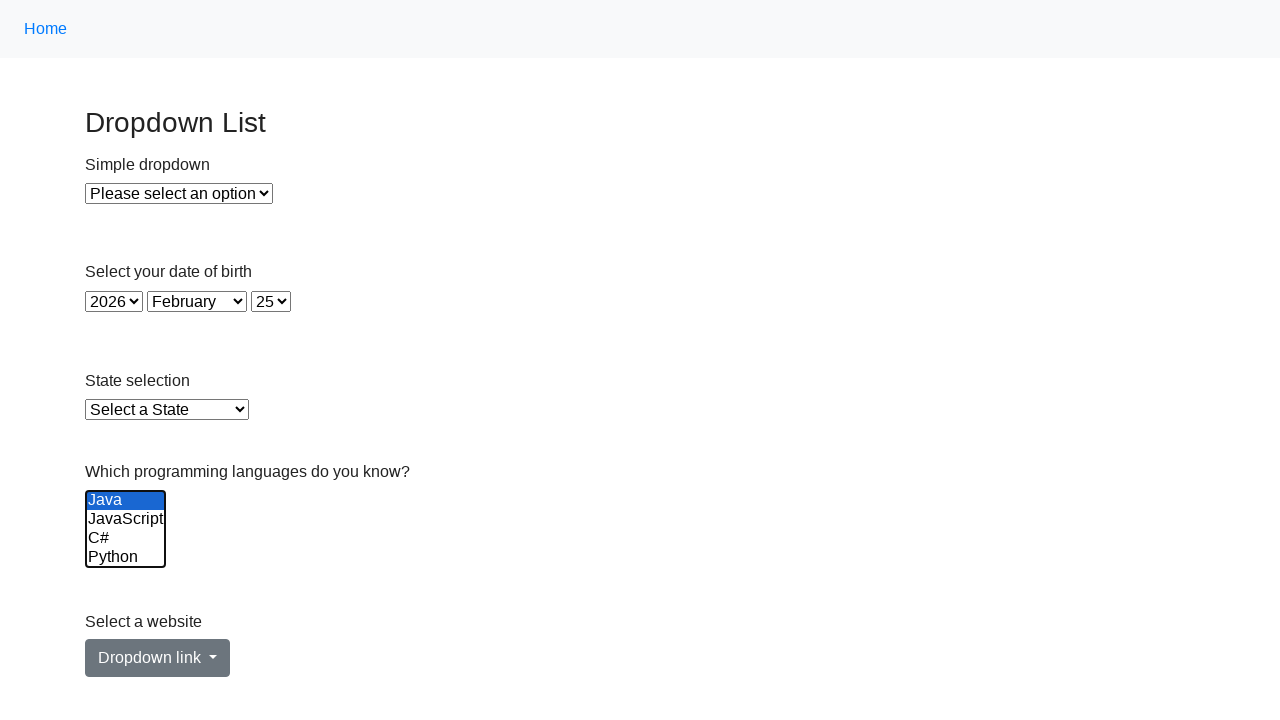

Clicked an option to select it at (126, 519) on select[name='Languages'] >> option >> nth=1
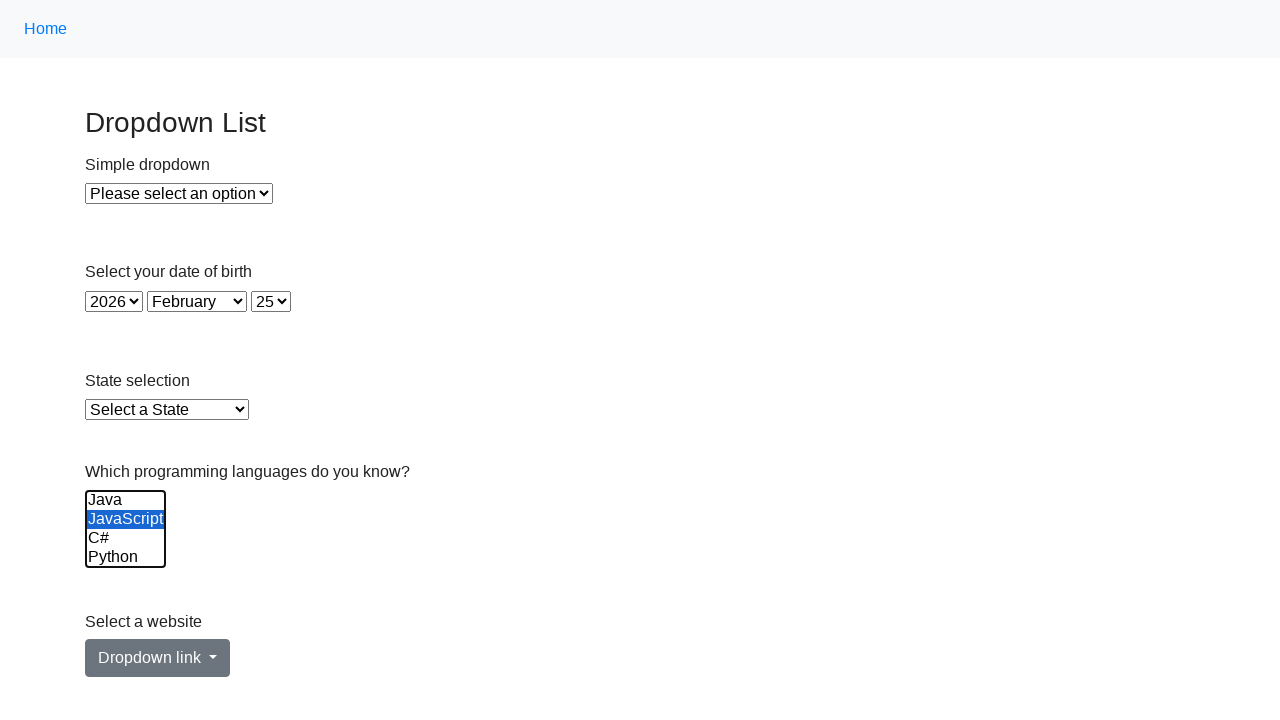

Clicked an option to select it at (126, 538) on select[name='Languages'] >> option >> nth=2
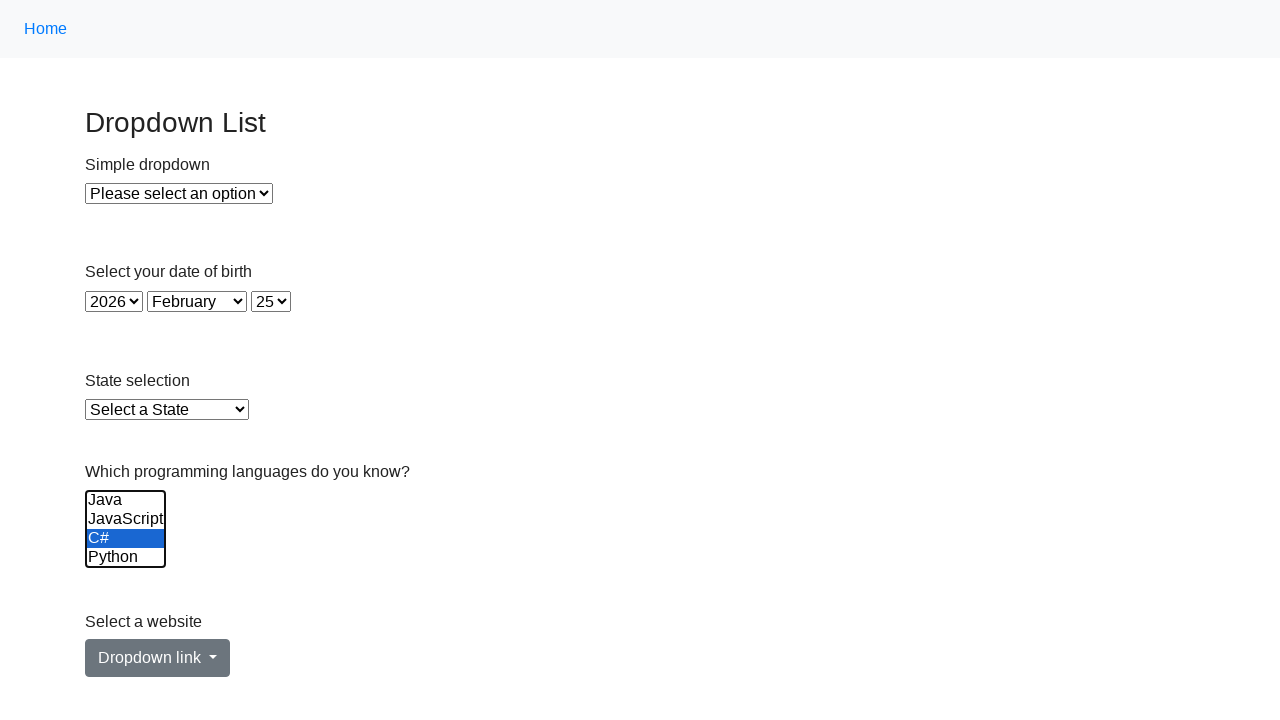

Clicked an option to select it at (126, 558) on select[name='Languages'] >> option >> nth=3
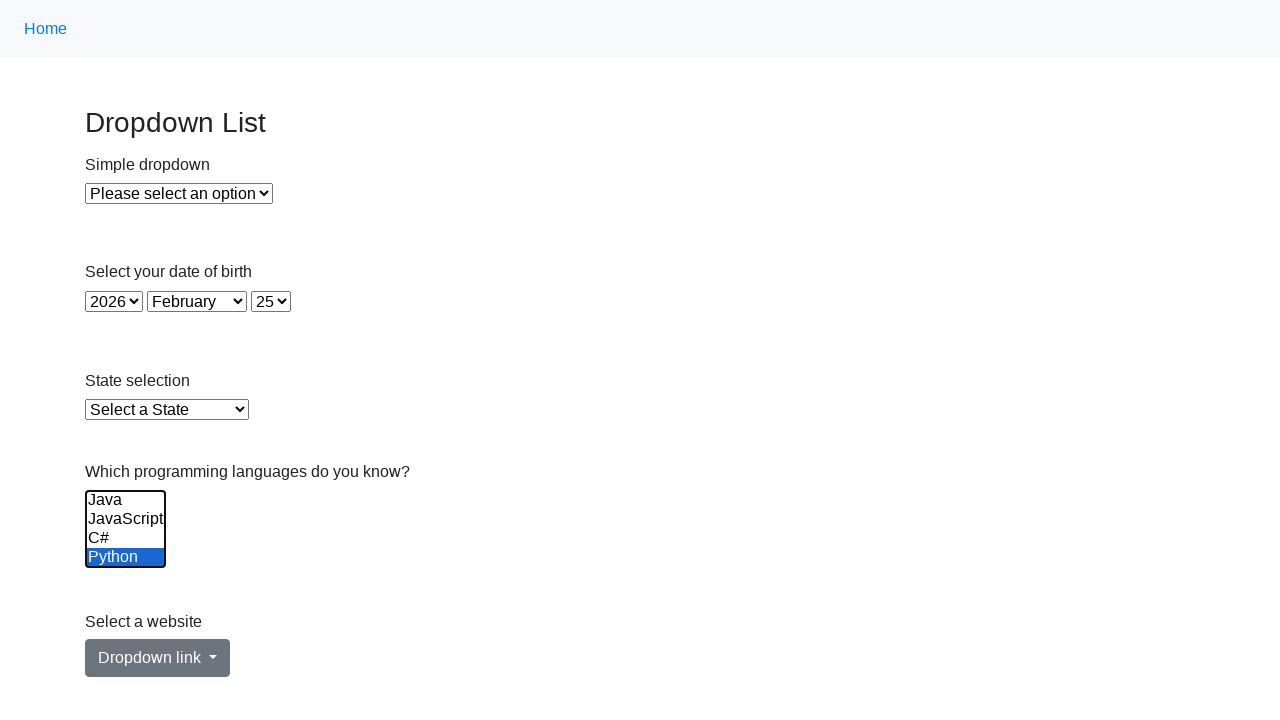

Clicked an option to select it at (126, 539) on select[name='Languages'] >> option >> nth=4
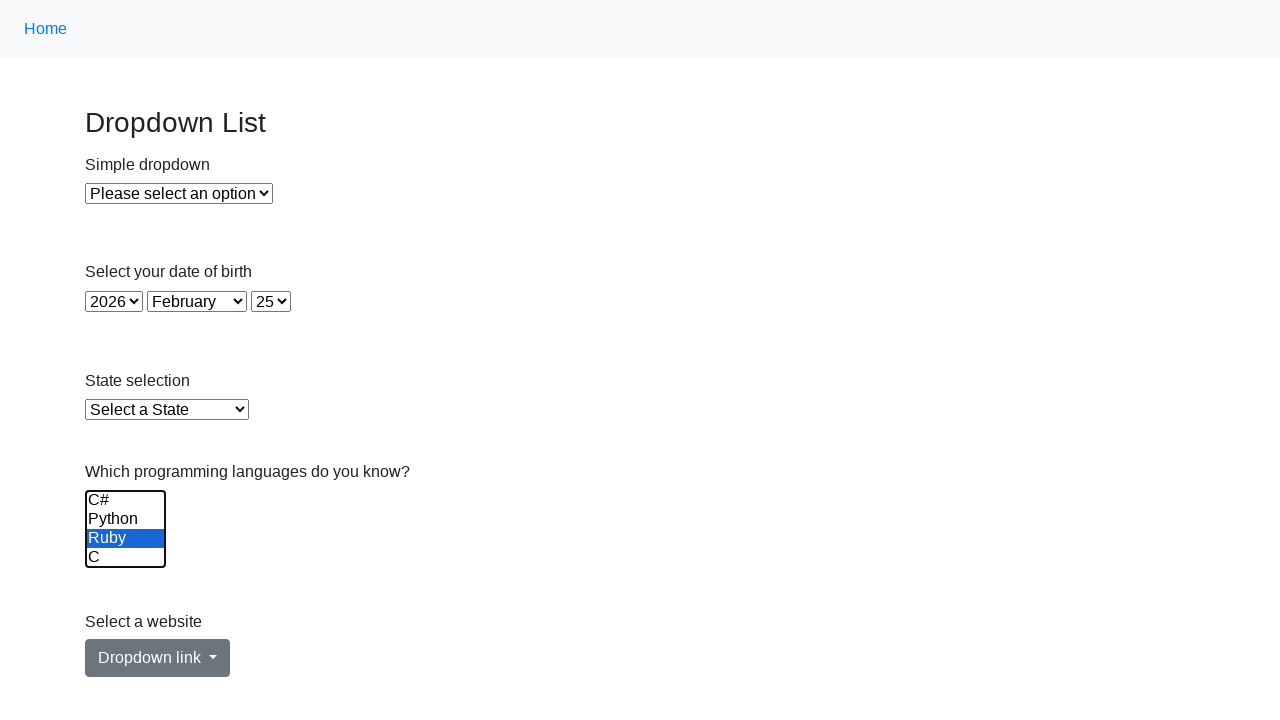

Clicked an option to select it at (126, 558) on select[name='Languages'] >> option >> nth=5
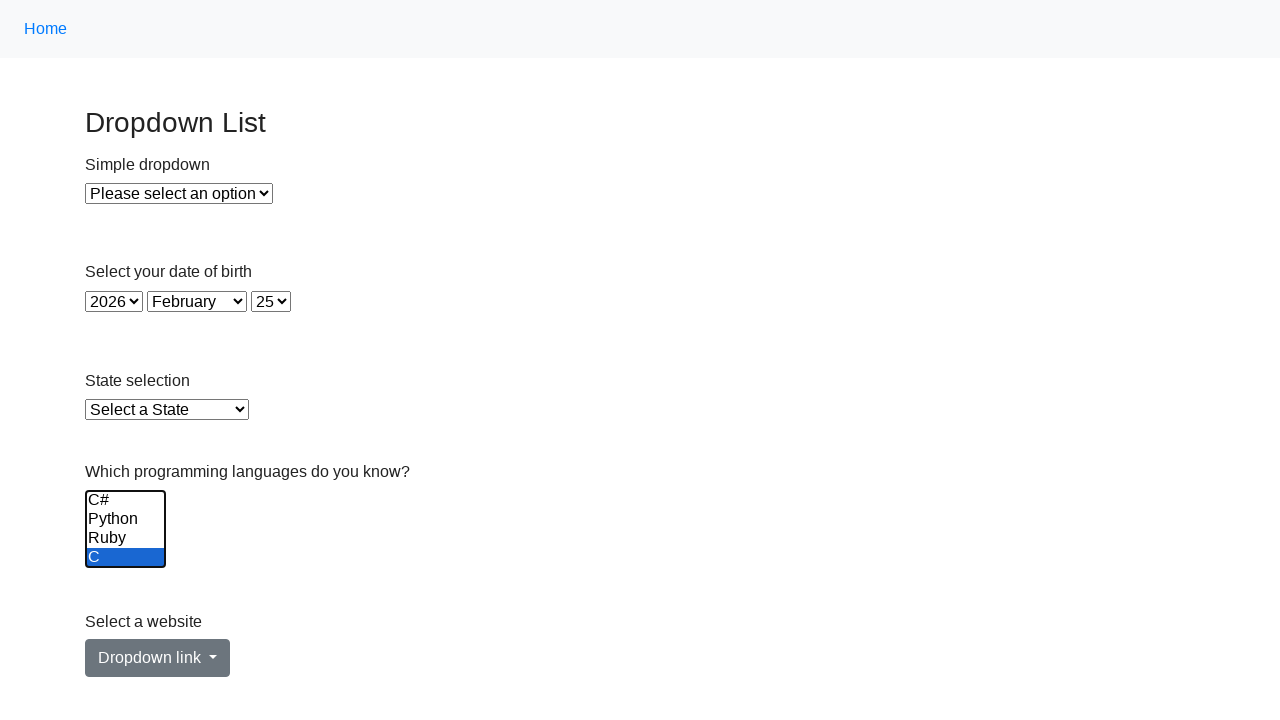

Waited 2 seconds for UI to stabilize
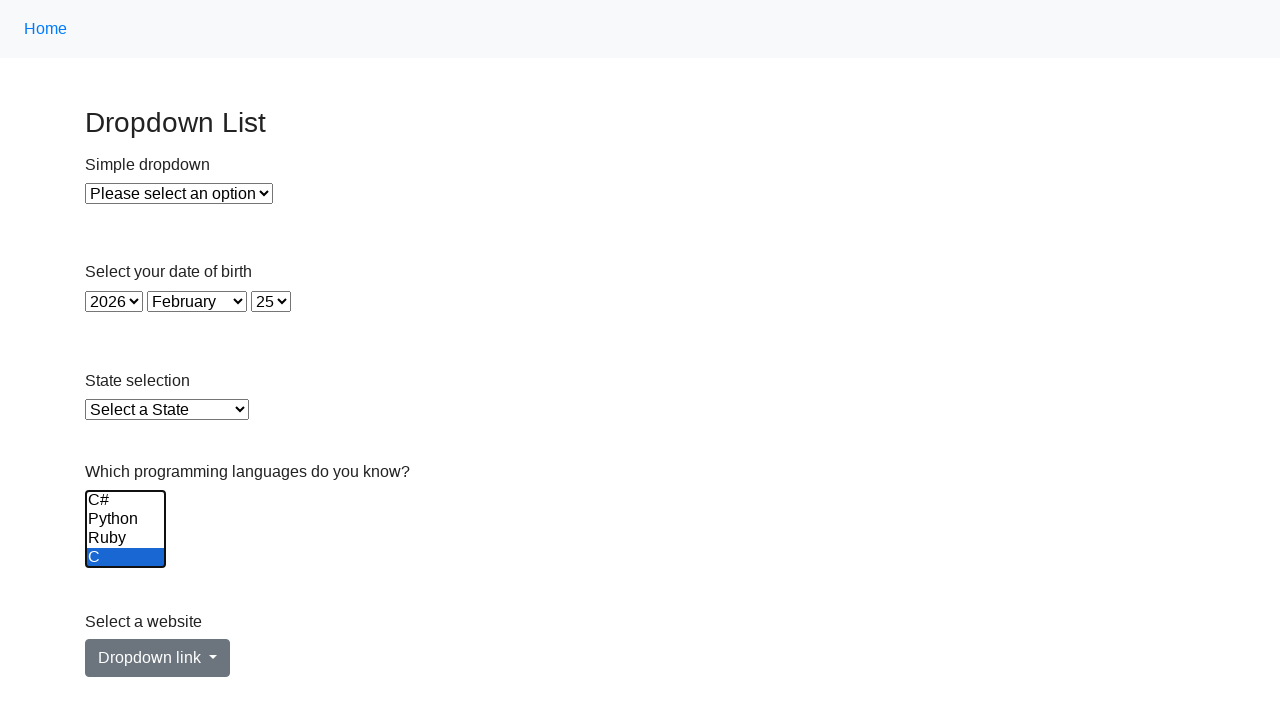

Deselected option at index 2 by clicking it again at (126, 500) on select[name='Languages'] >> option >> nth=2
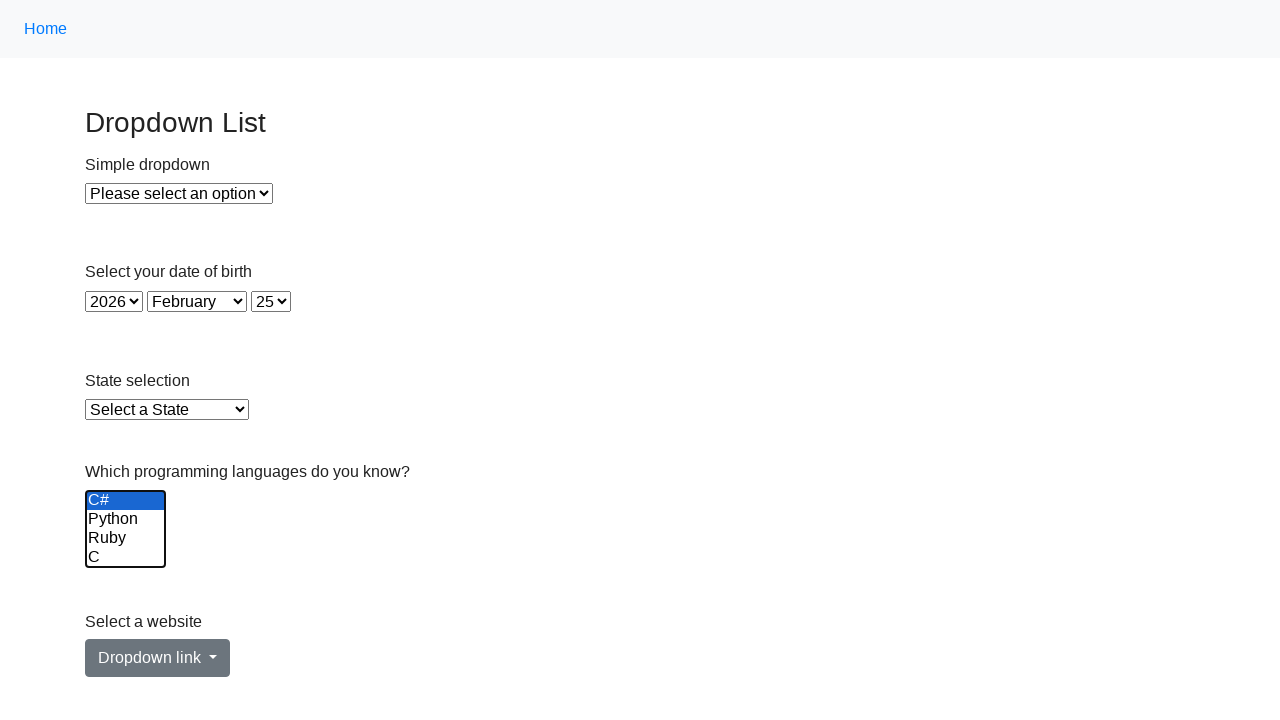

Deselected Java option by clicking it again at (126, 500) on select[name='Languages'] option[value='java']
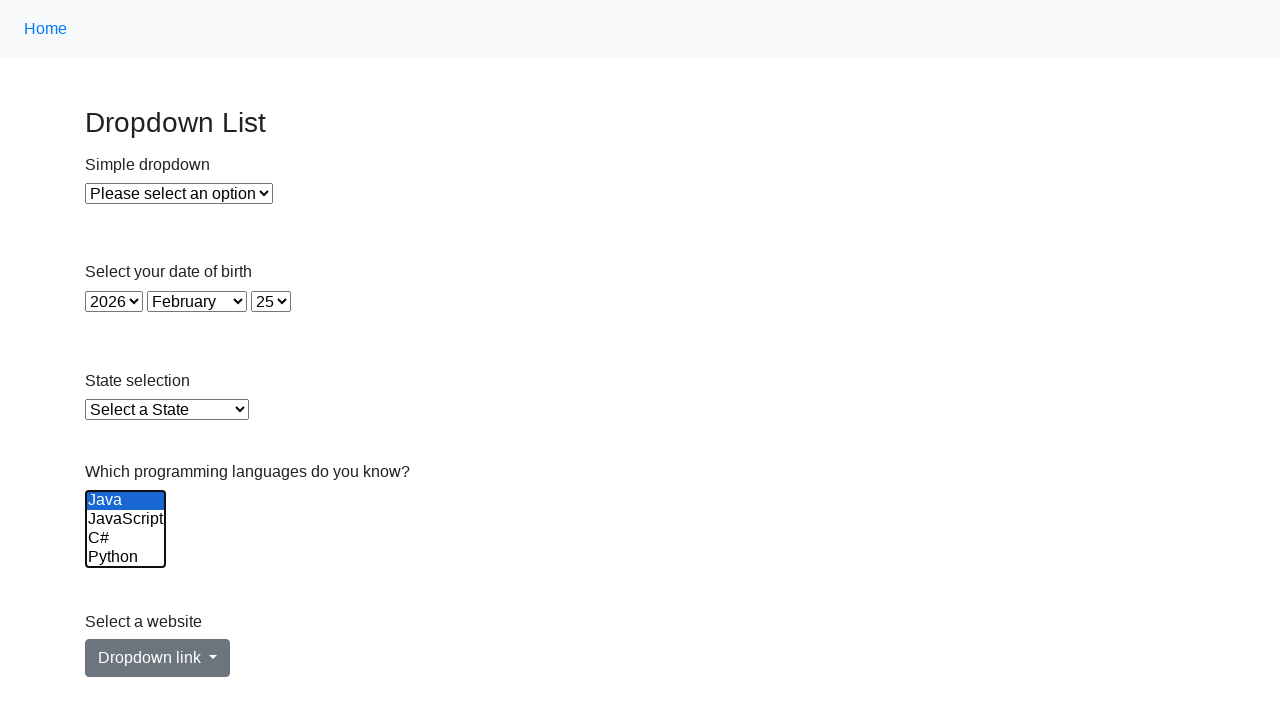

Deselected Python option by clicking it again at (126, 558) on select[name='Languages'] option:has-text('Python')
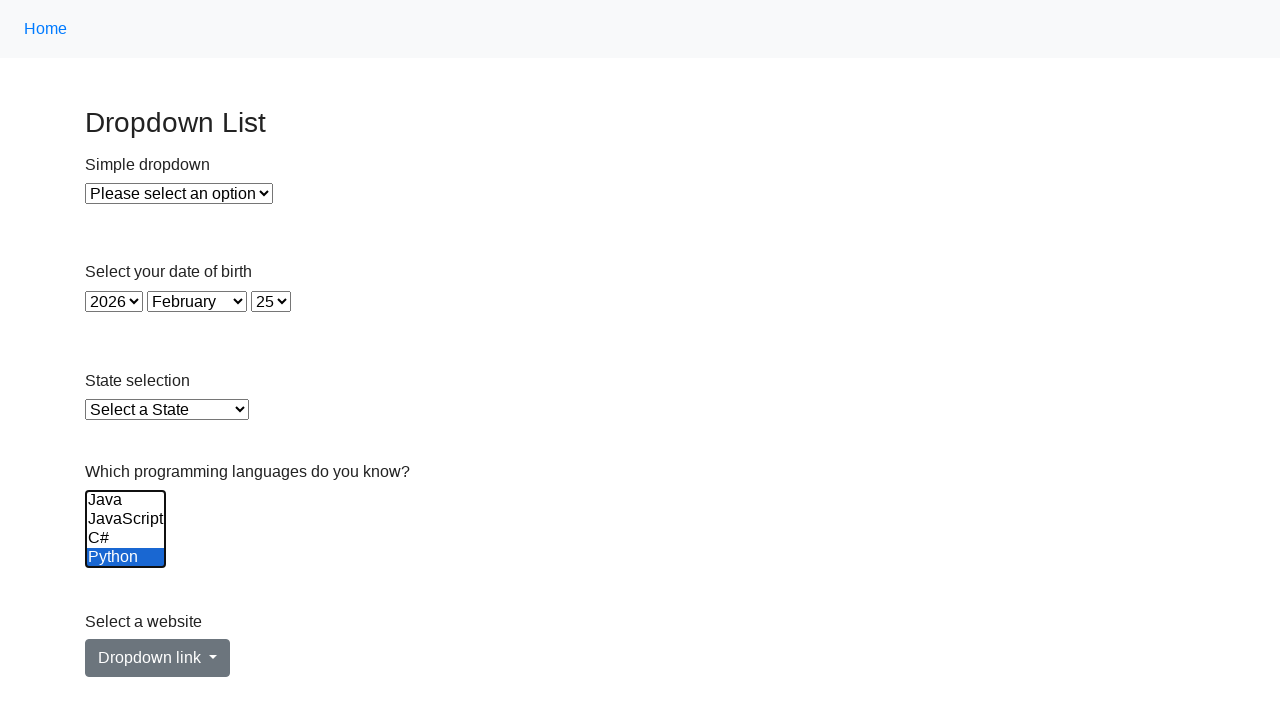

Deselected all remaining options on select[name='Languages']
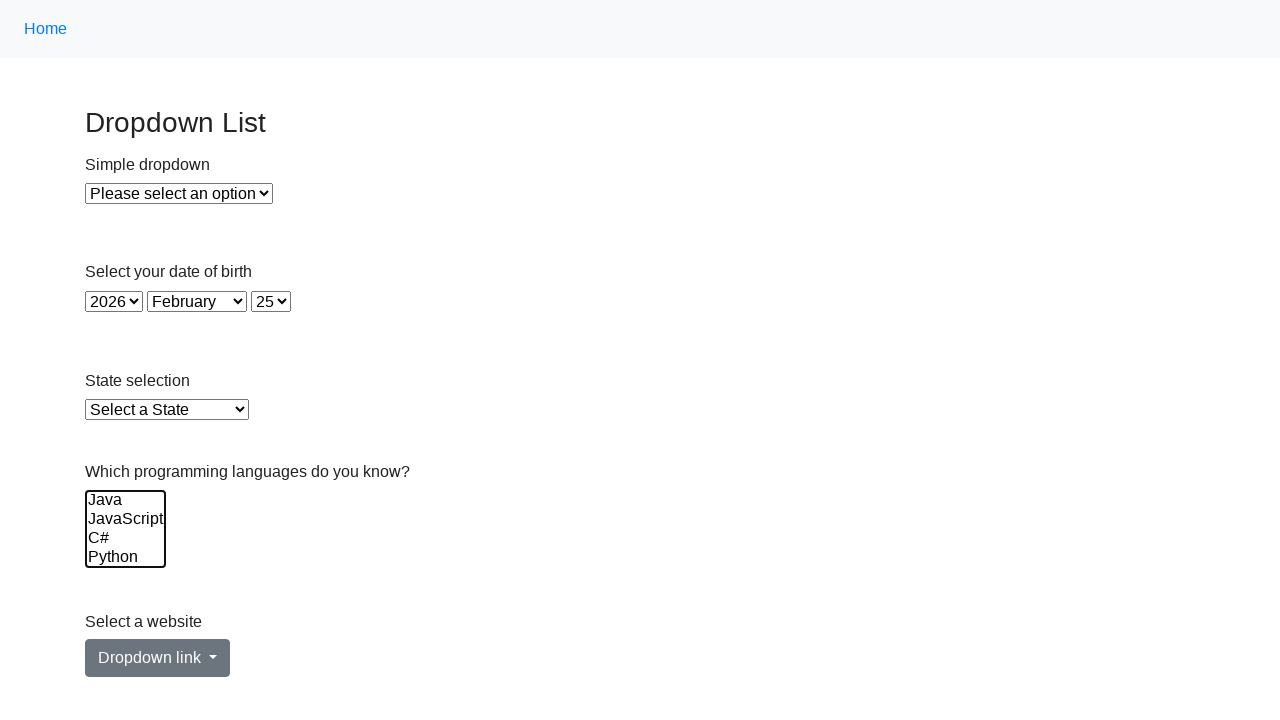

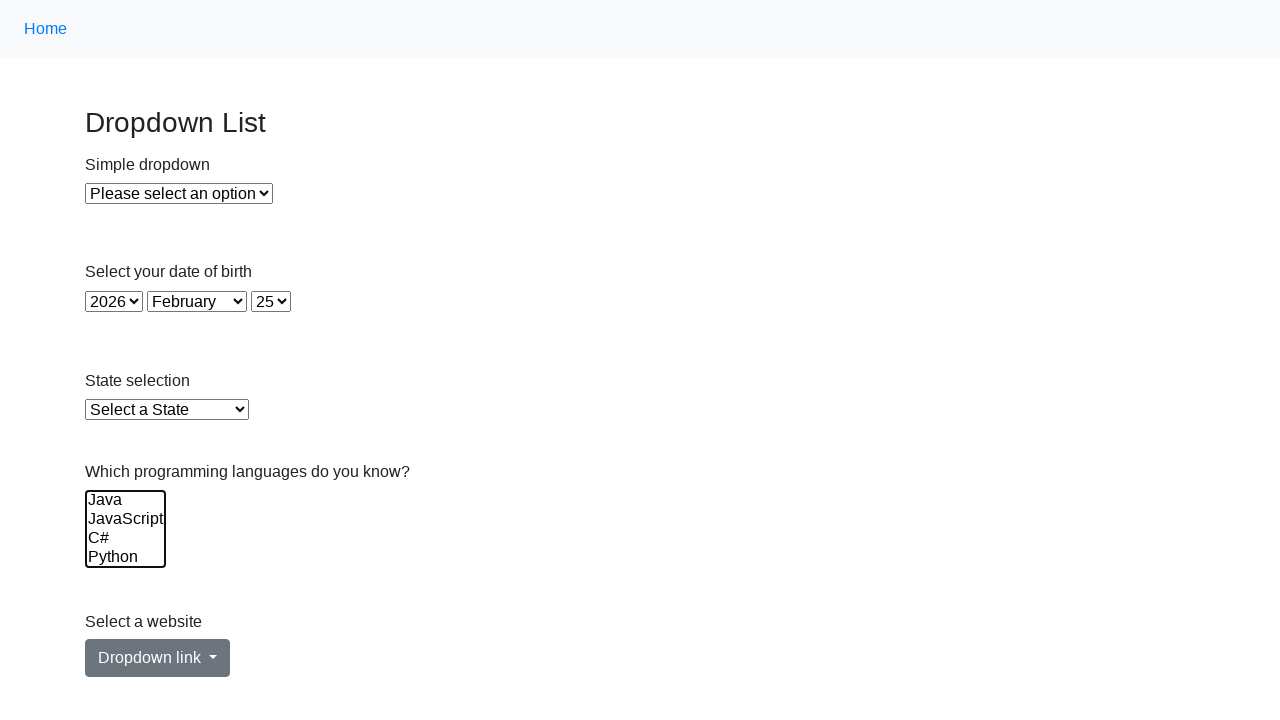